Tests hovering over a main menu item and double-clicking a submenu item on the RightStart Math website

Starting URL: https://rightstartmath.com/

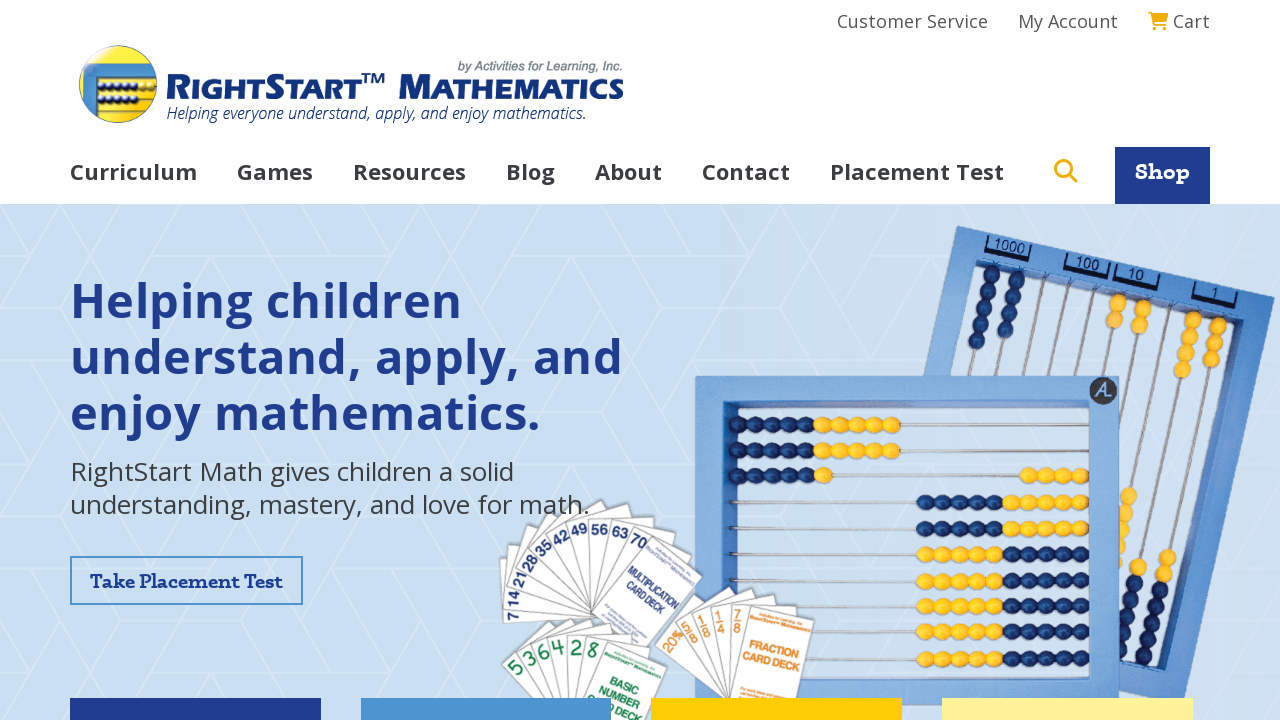

Located main Curriculum menu item
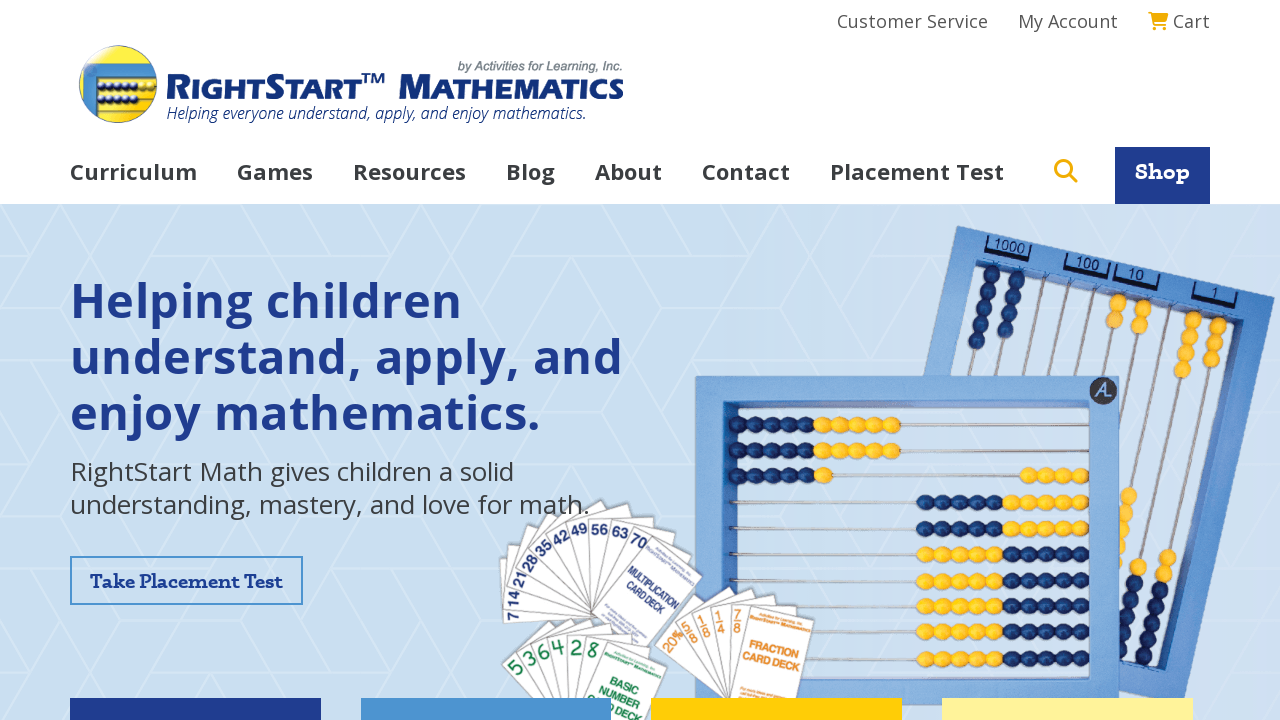

Hovered over Curriculum menu to reveal submenu at (134, 171) on xpath=//span[contains(text(),'Curriculum')]
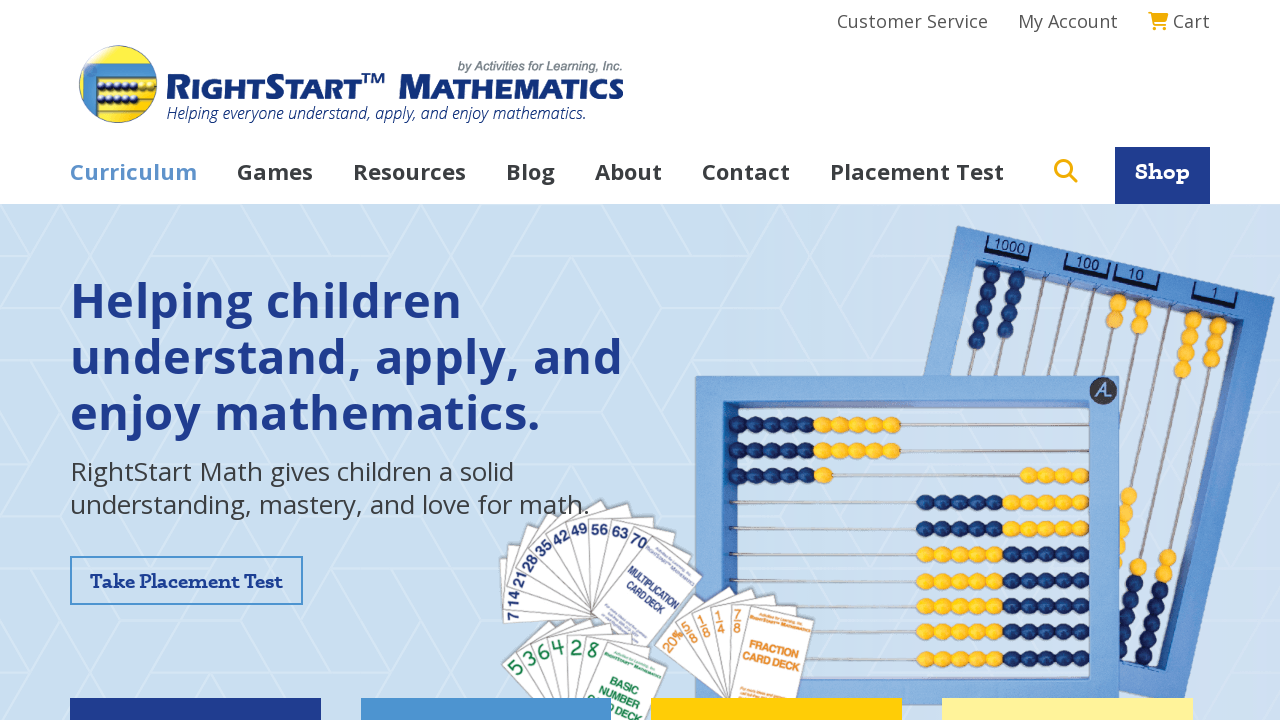

Located Research submenu item
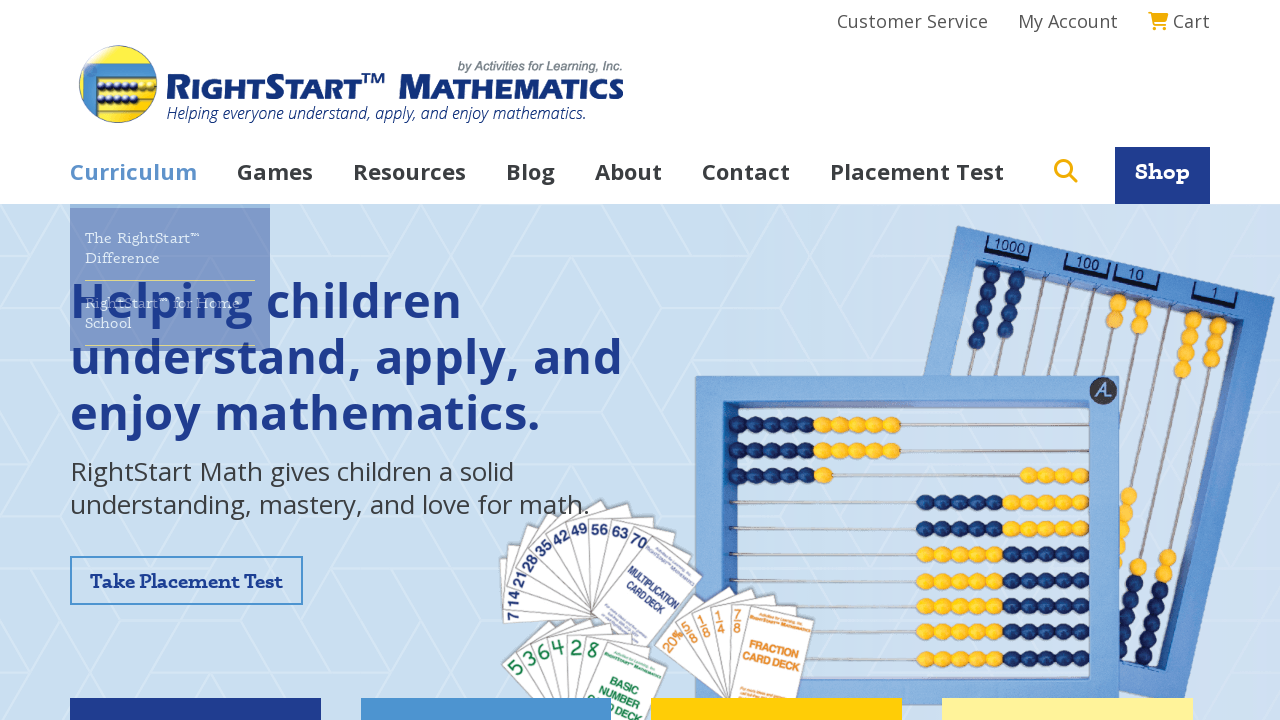

Double-clicked Research submenu item at (118, 478) on xpath=//span[contains(text(),'Research')]
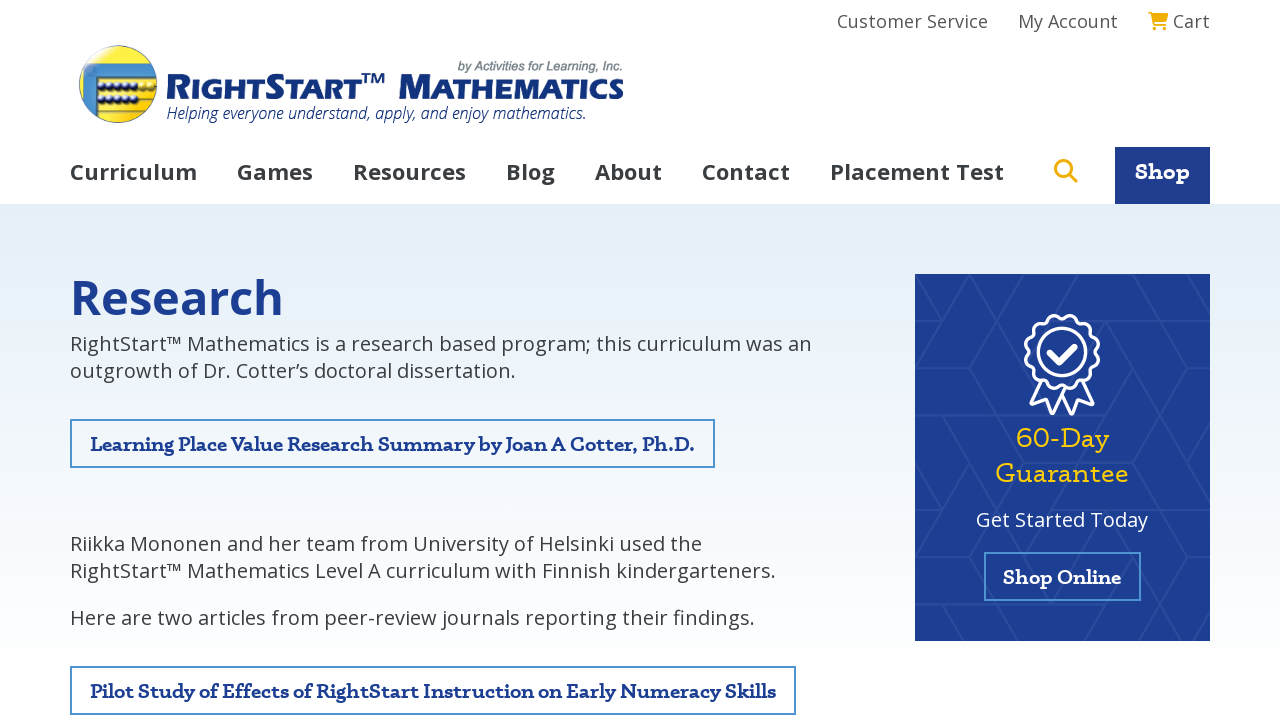

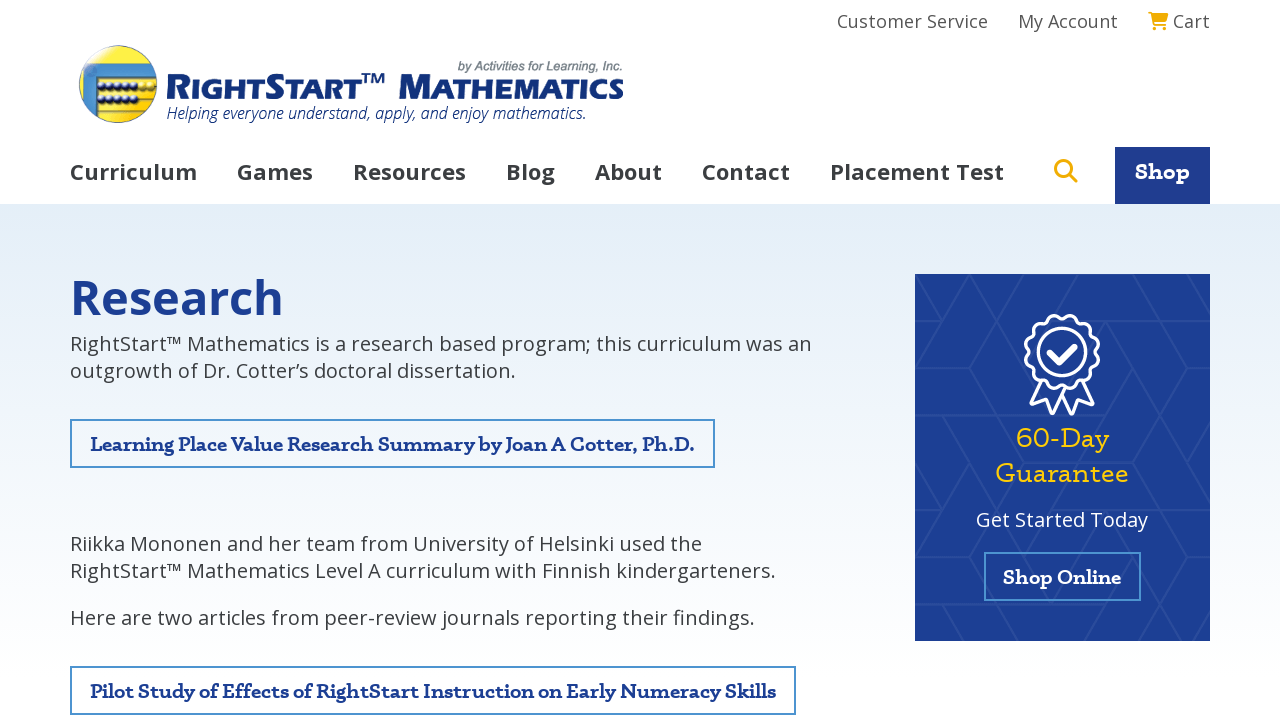